Tests dropdown list selection functionality on the OrangeHRM demo booking page by selecting employee count options using different selection methods (by visible text, by index, and by value)

Starting URL: https://www.orangehrm.com/en/book-a-free-demo

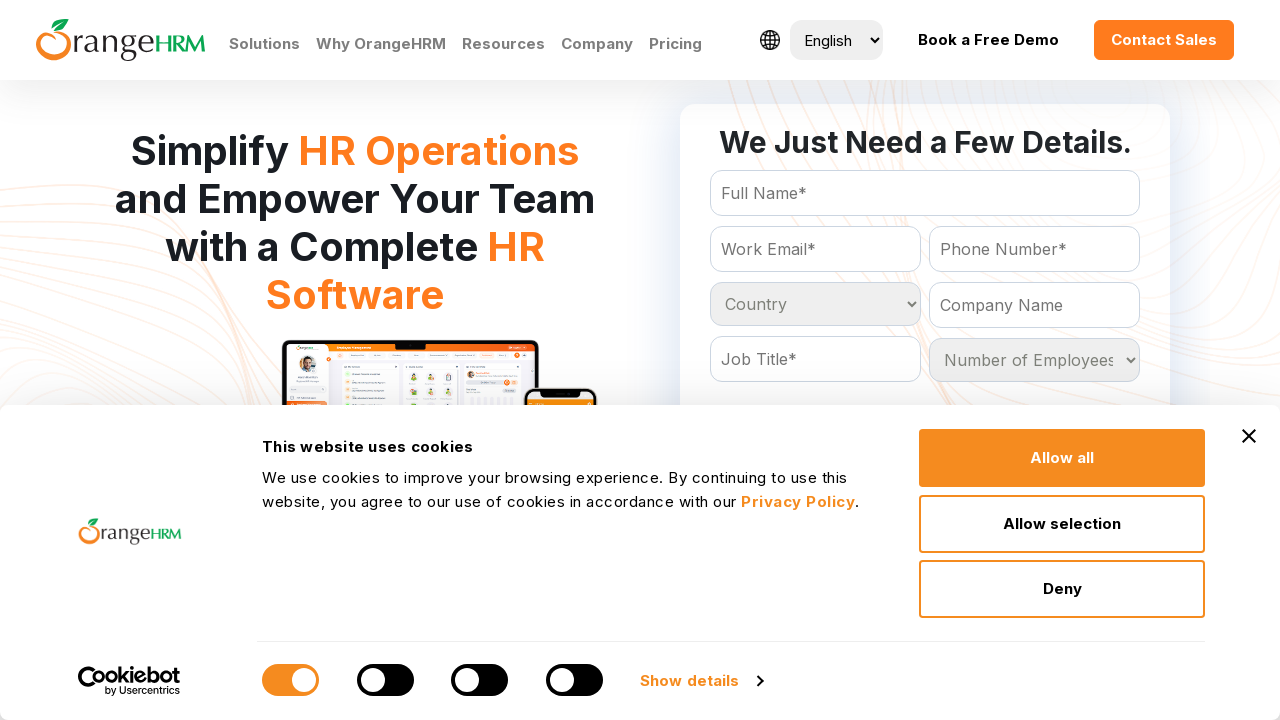

Waited for employee count dropdown to be available
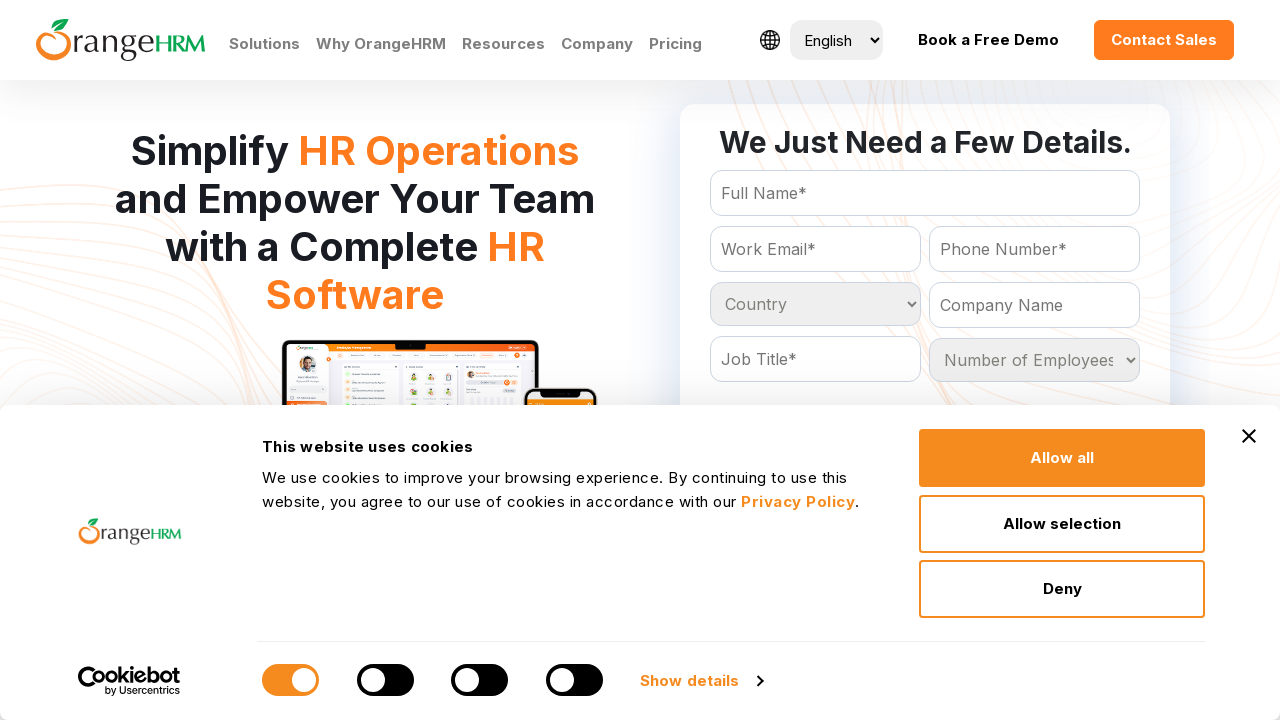

Selected '51 - 200' from dropdown by visible text on #Form_getForm_NoOfEmployees
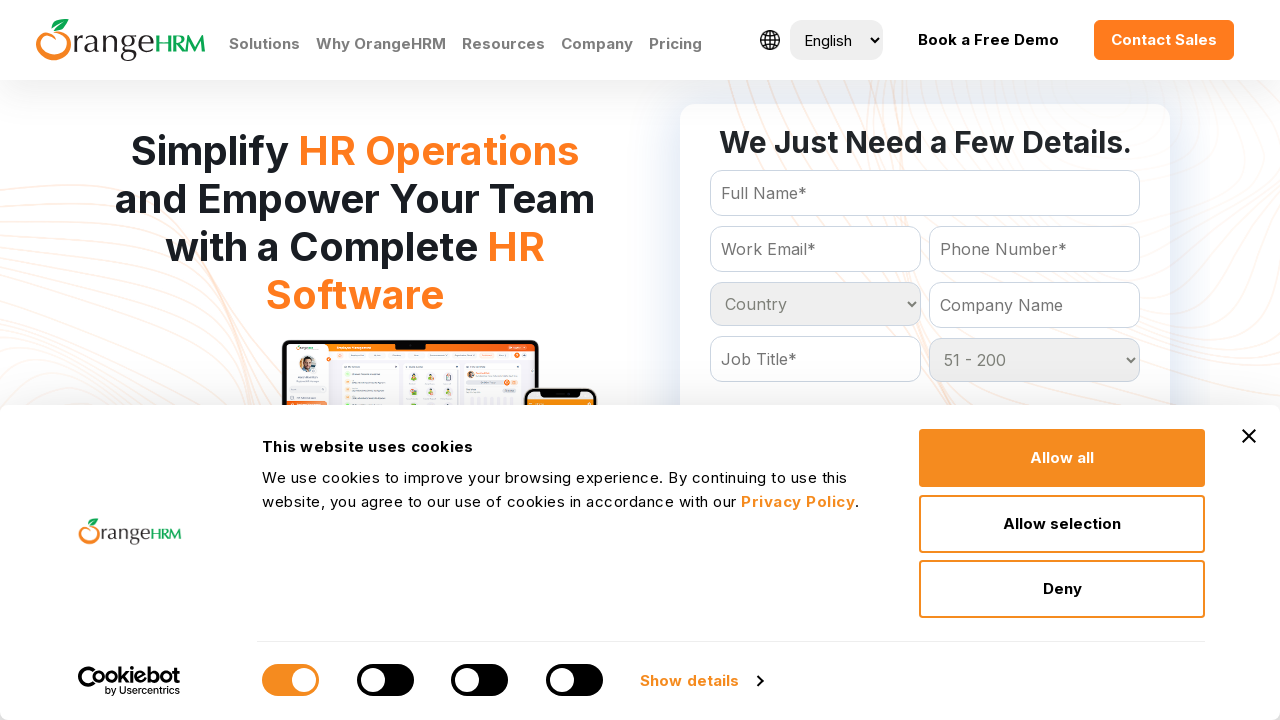

Selected dropdown option at index 2 on #Form_getForm_NoOfEmployees
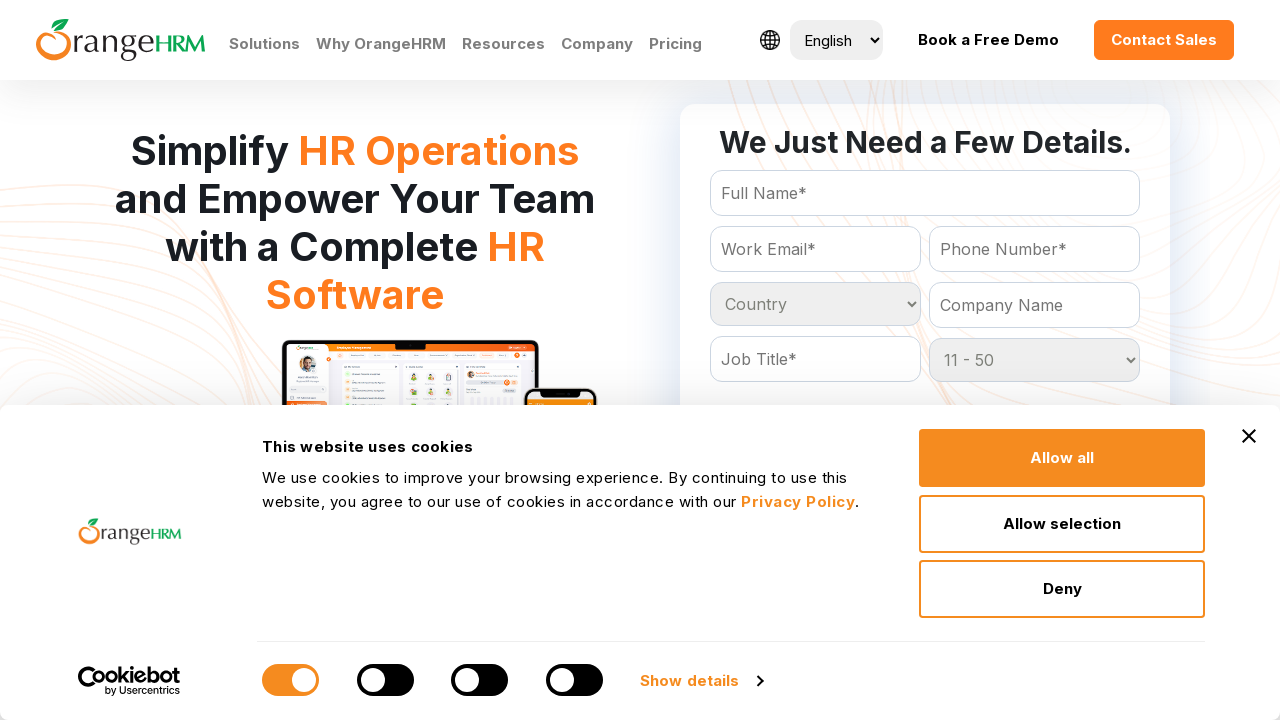

Selected '51 - 200' from dropdown by value attribute on #Form_getForm_NoOfEmployees
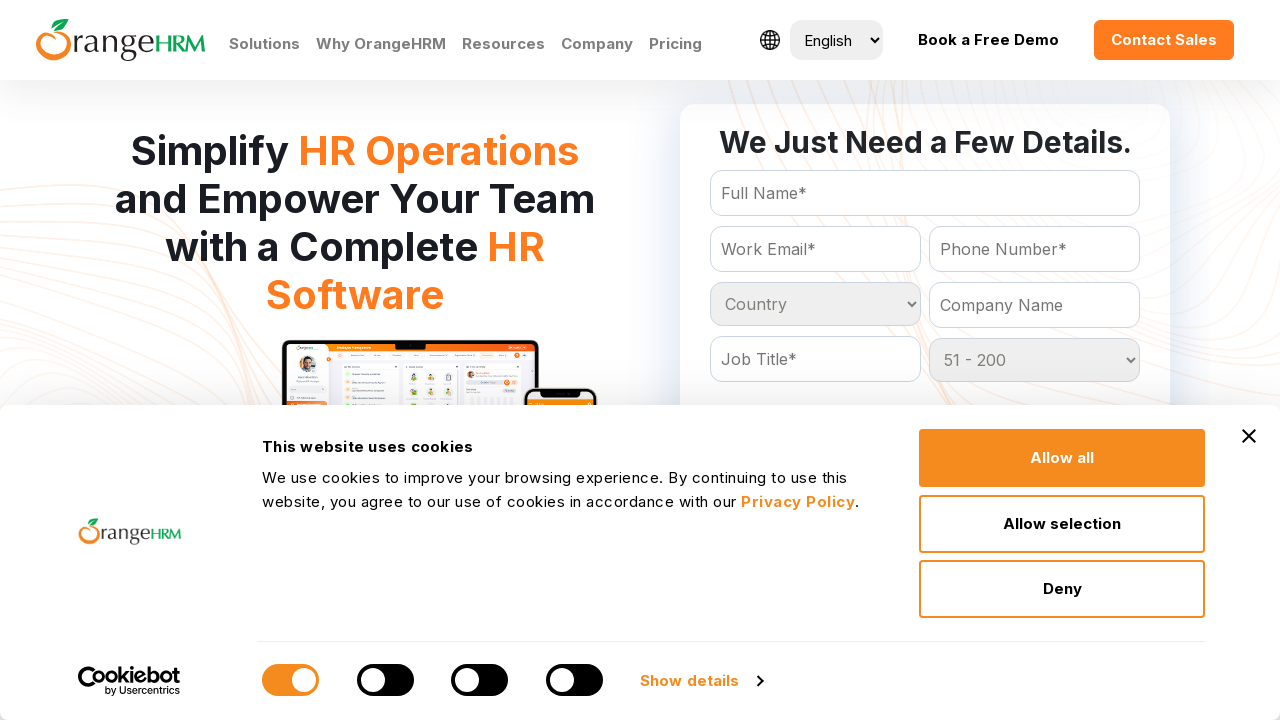

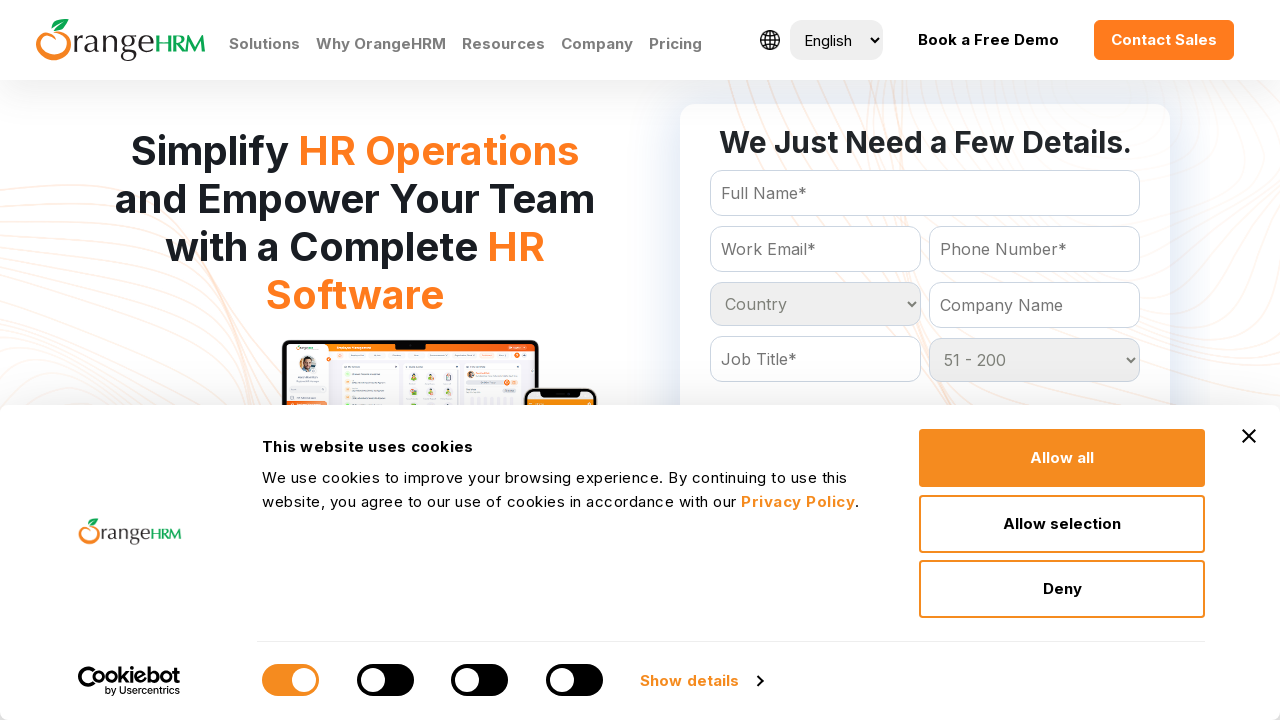